Tests that the authorization form contains all required tab elements (Phone, Email, Login, Account)

Starting URL: https://b2c.passport.rt.ru

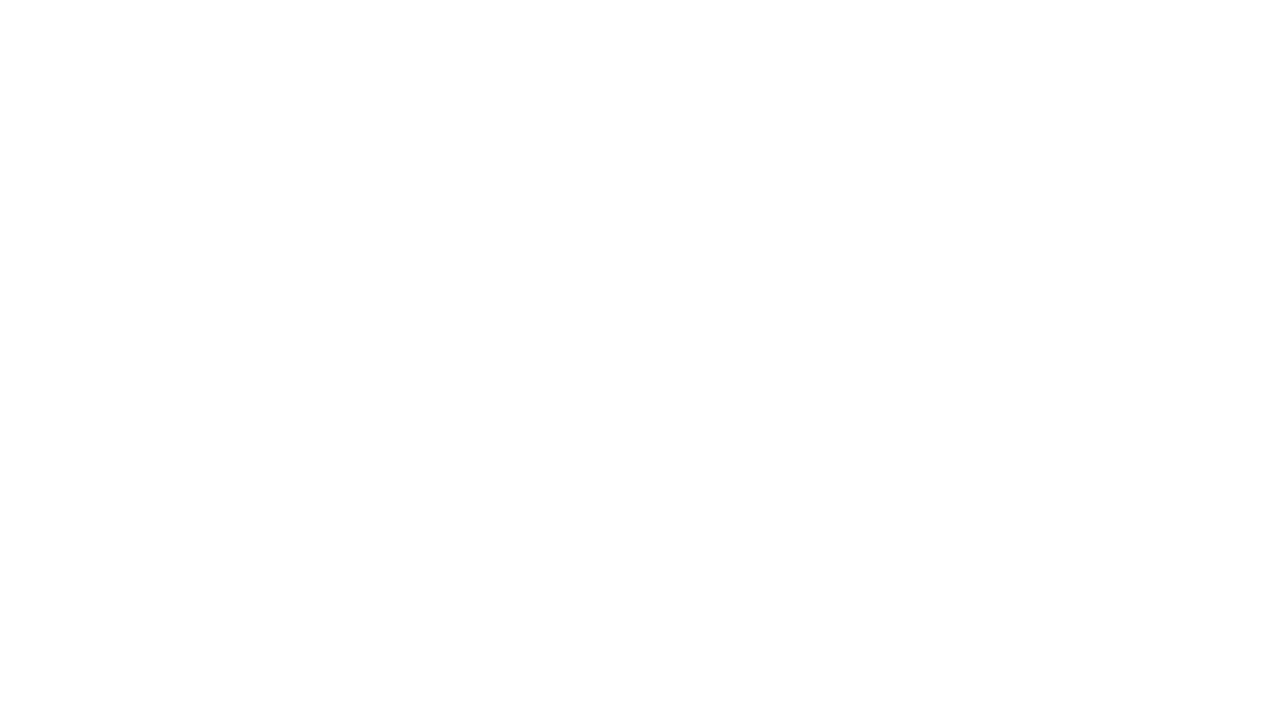

Navigated to authorization page at https://b2c.passport.rt.ru
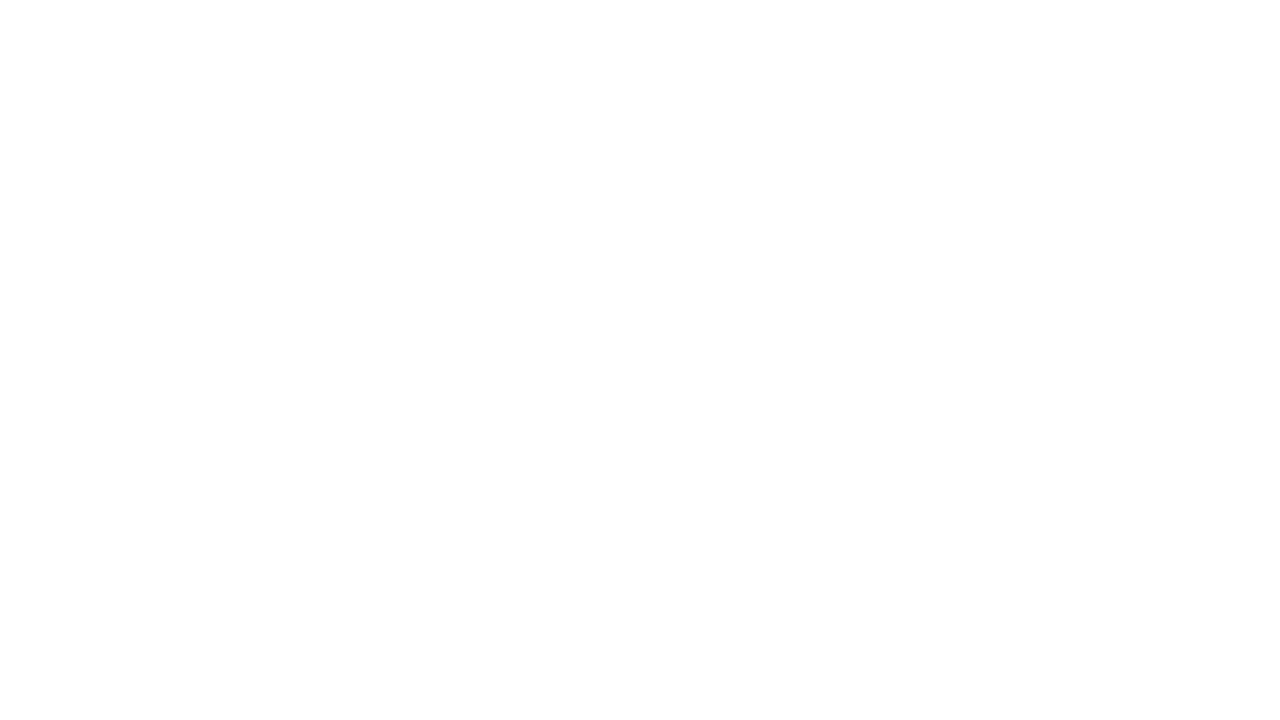

Verified Phone (Телефон) tab is present
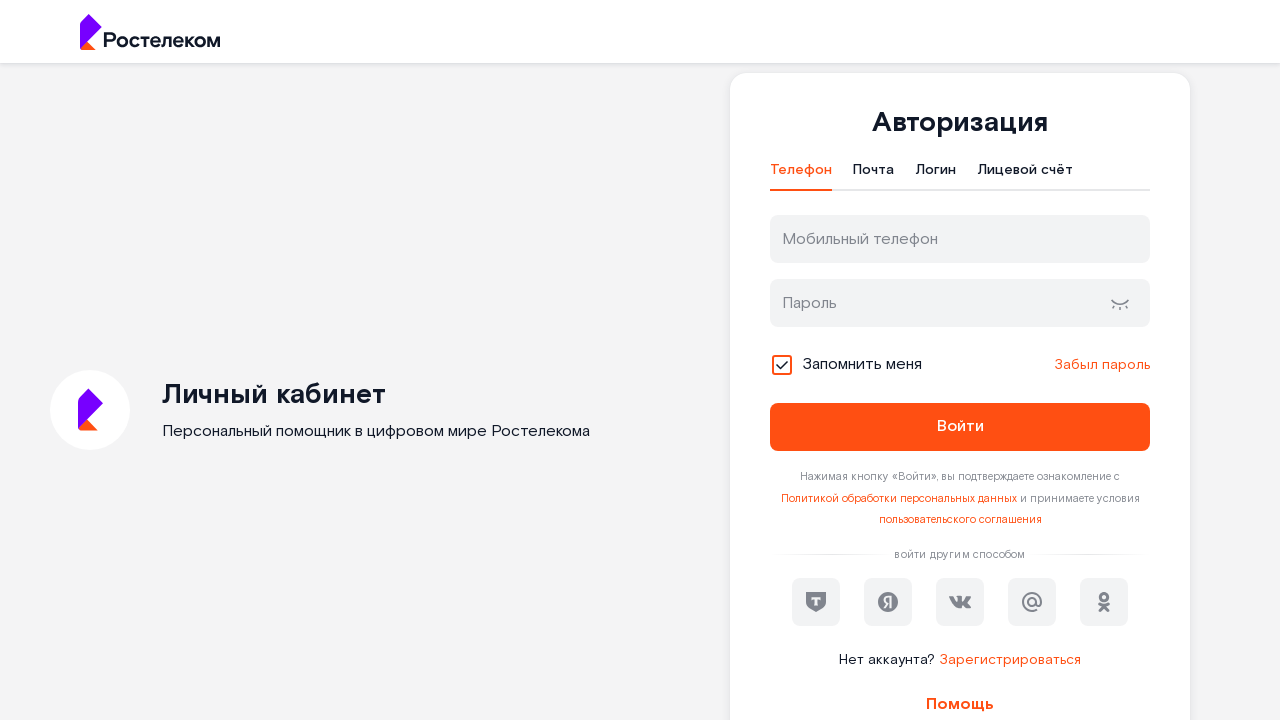

Verified Email (Почта) tab is present
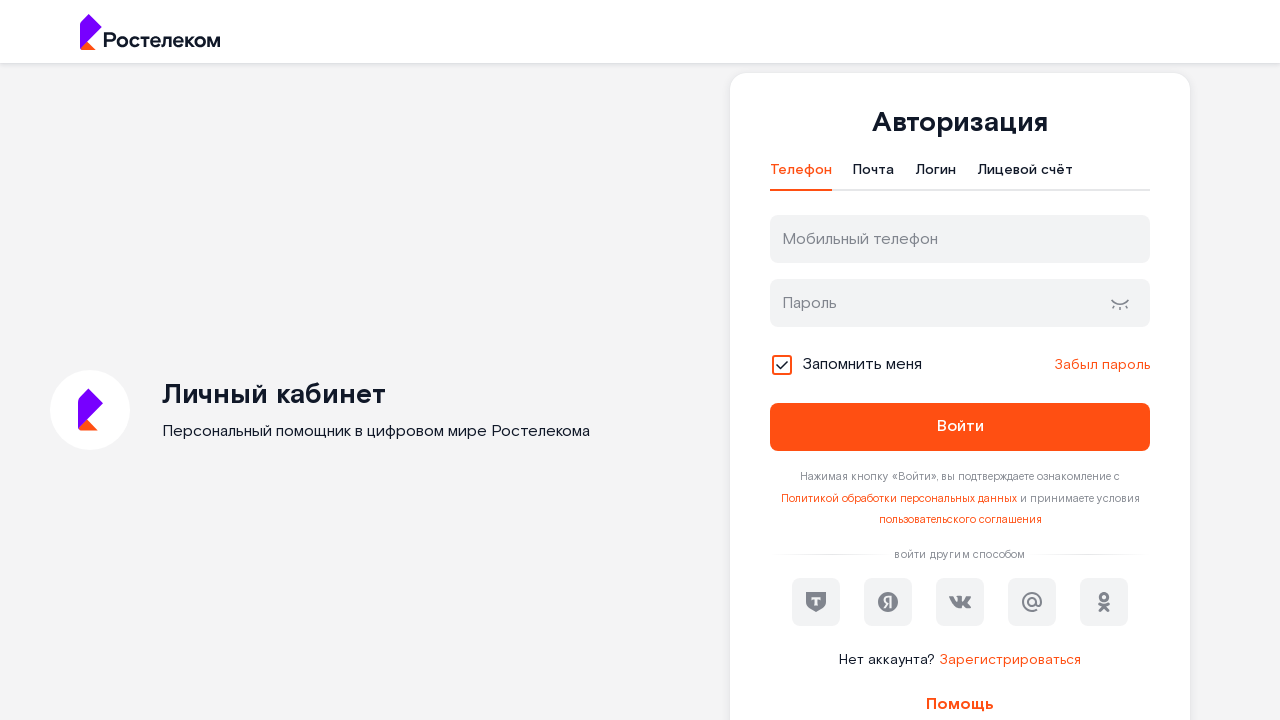

Verified Login (Логин) tab is present
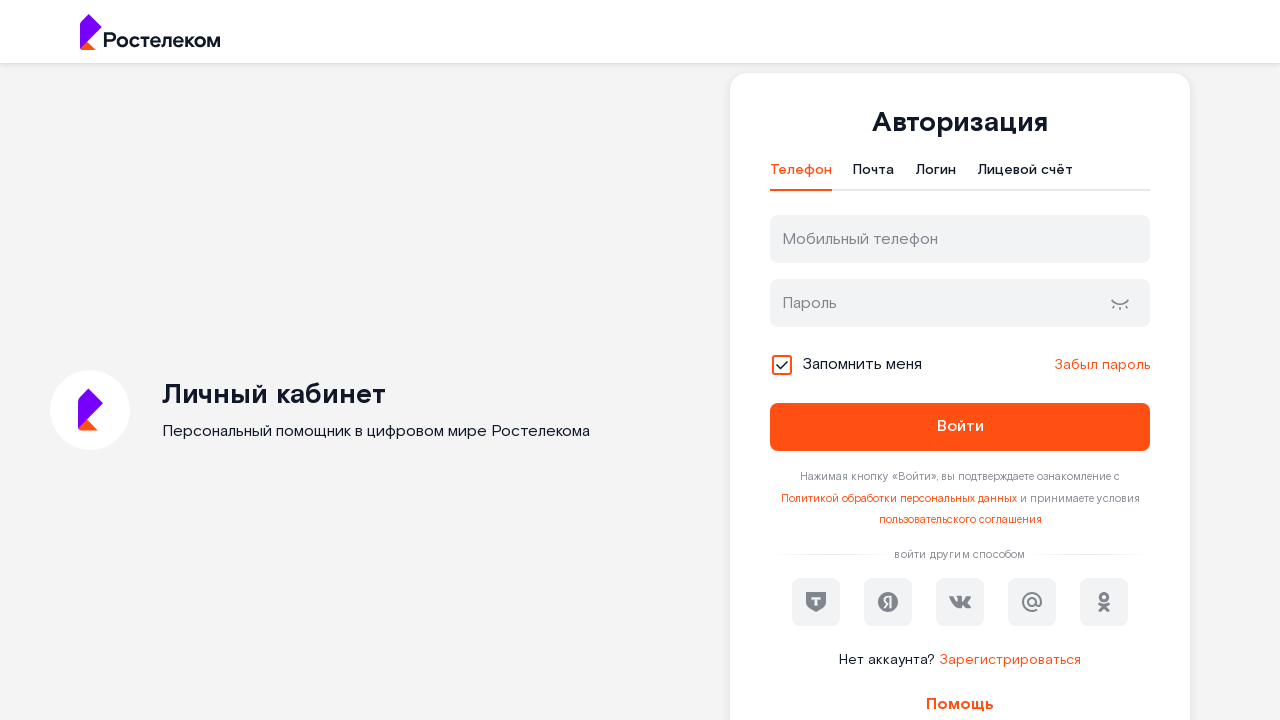

Verified Account (Лицевой счёт) tab is present
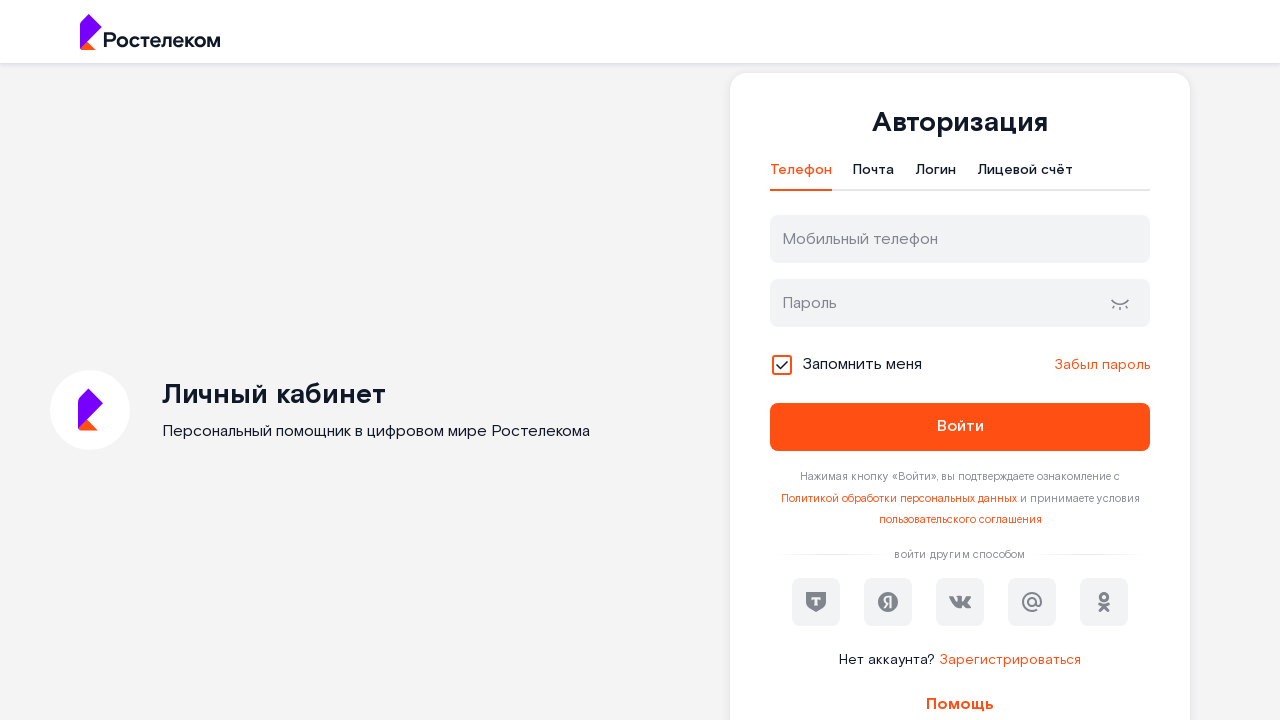

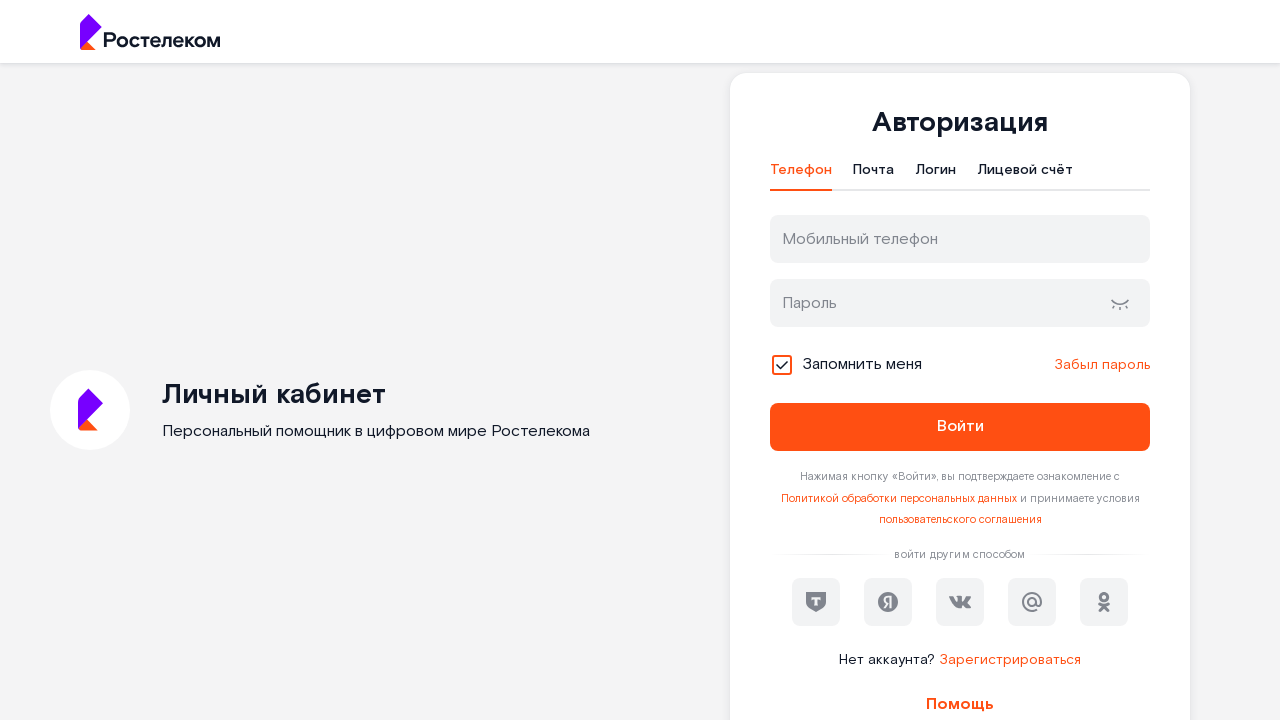